Verifies that the OpenCart homepage loads successfully by checking that the "Featured" heading is visible on the page.

Starting URL: https://naveenautomationlabs.com/opencart/

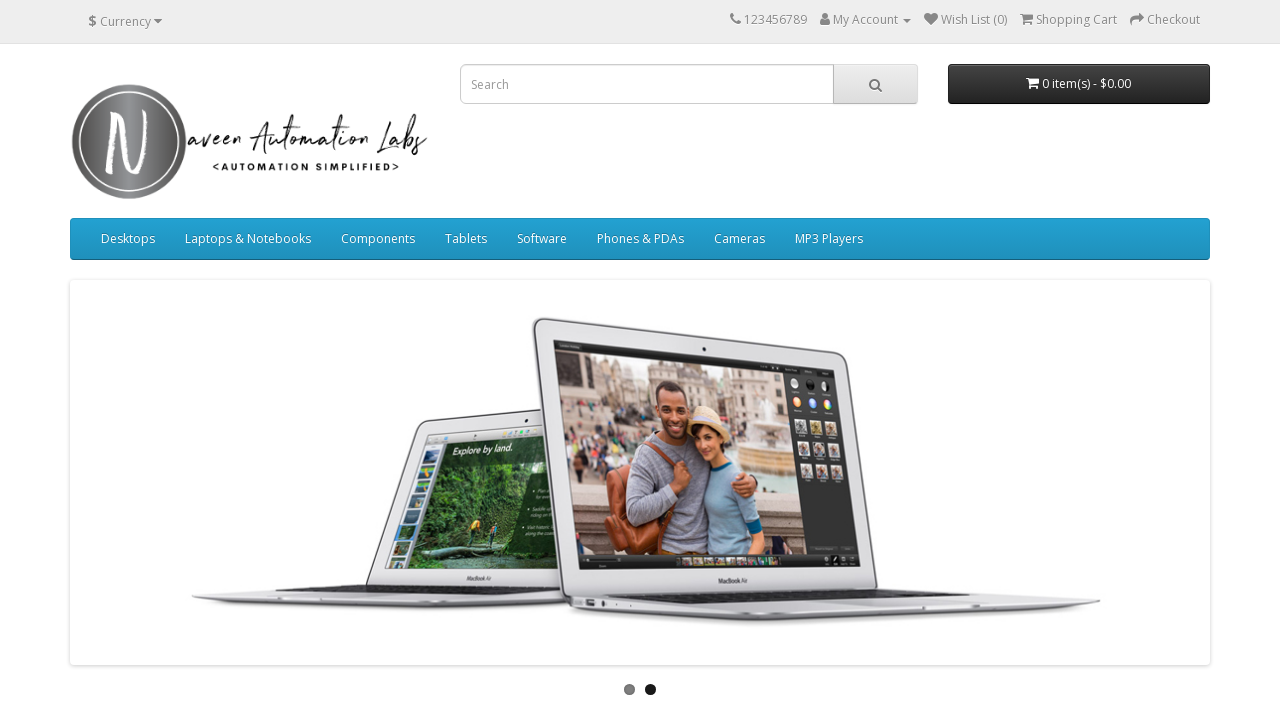

Navigated to OpenCart homepage
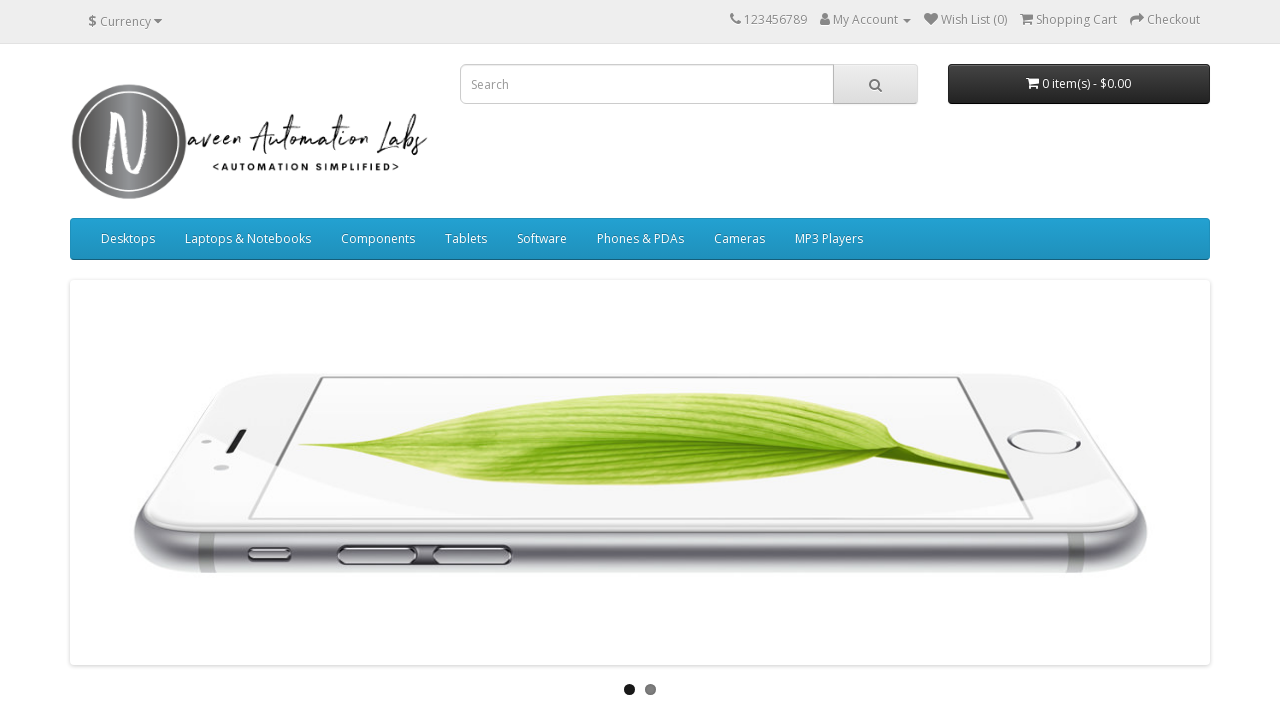

Featured heading became visible on the page
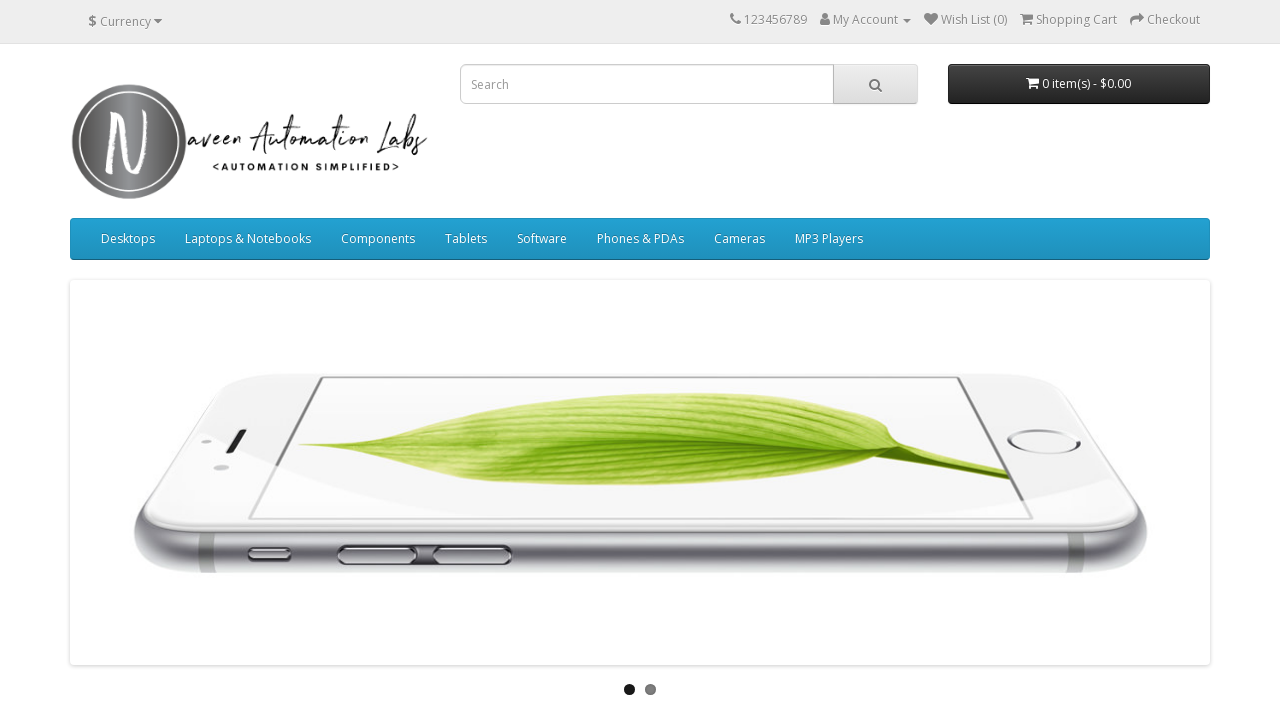

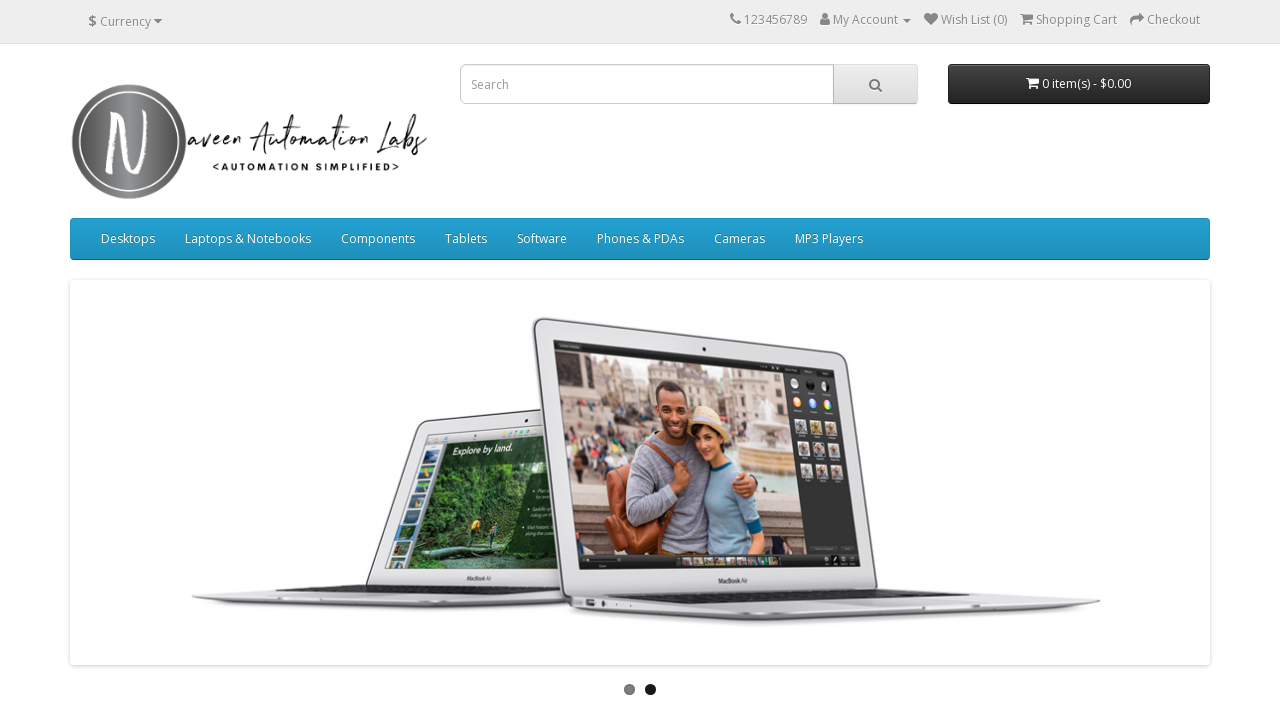